Tests alert handling functionality by triggering different types of alerts and accepting them

Starting URL: https://rahulshettyacademy.com/AutomationPractice/

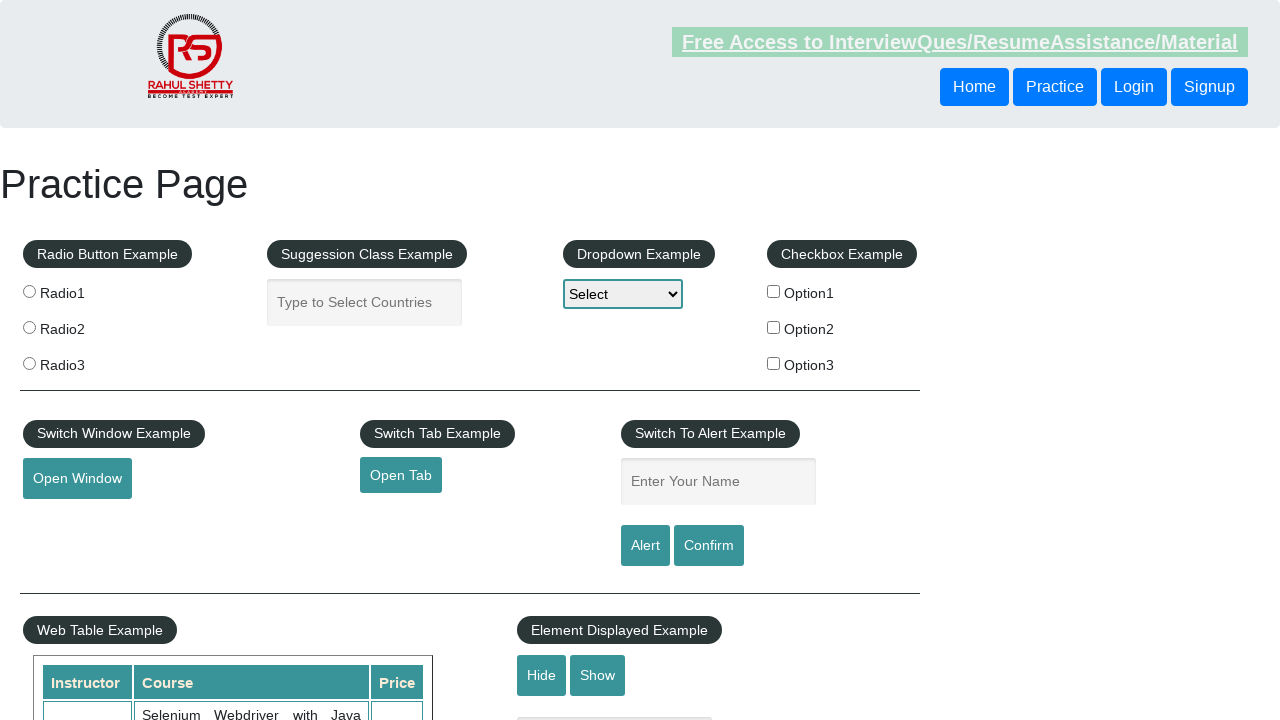

Filled name field with 'Rahul' on #name
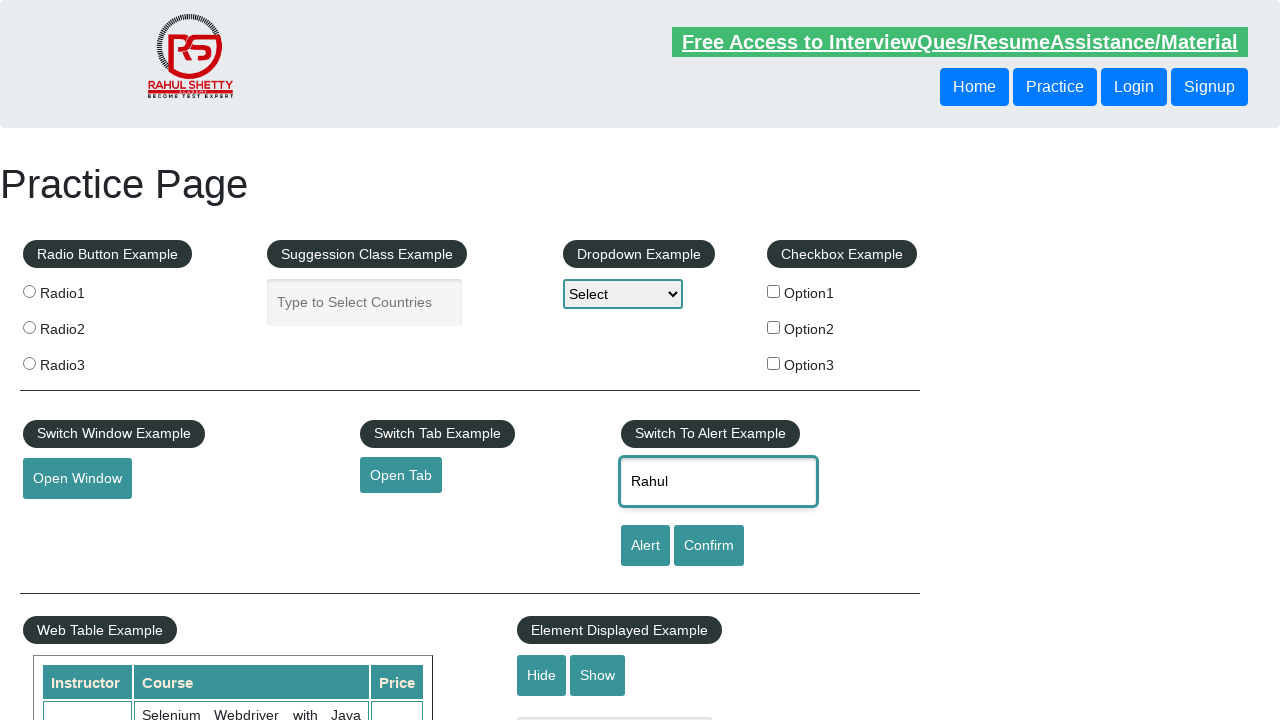

Clicked alert button to trigger alert at (645, 546) on #alertbtn
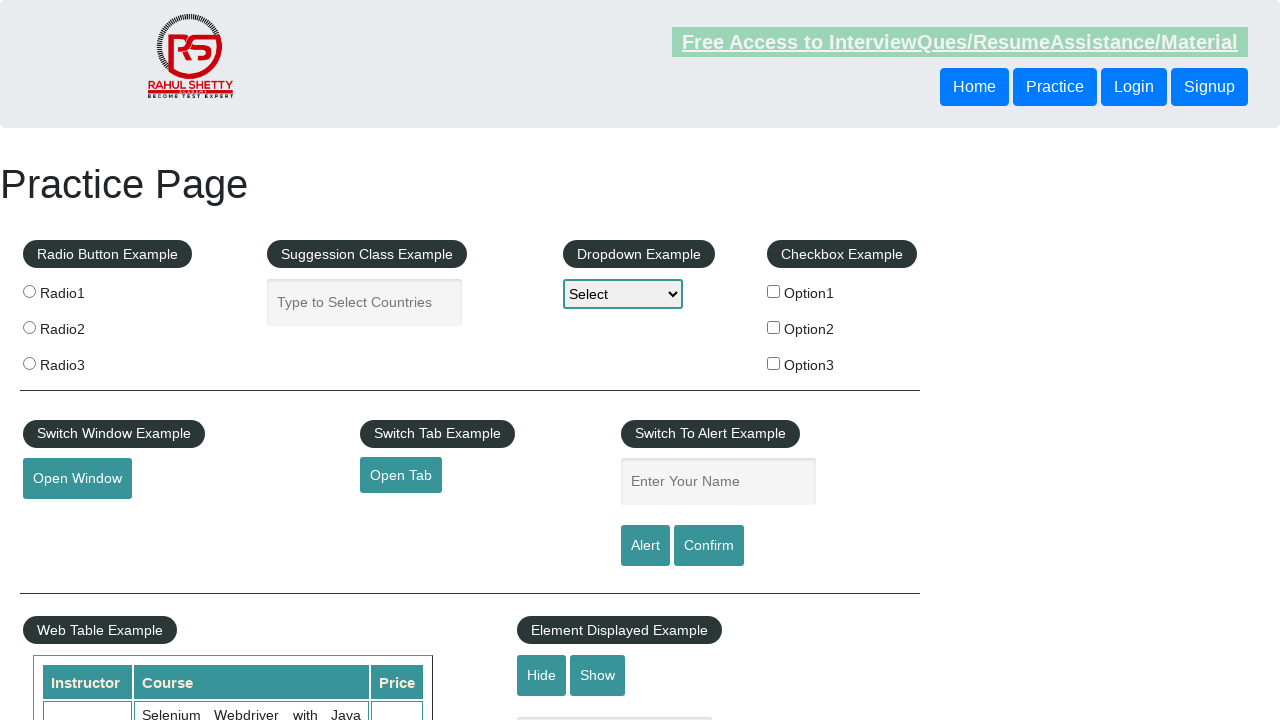

Set up dialog handler to accept alerts and confirmations
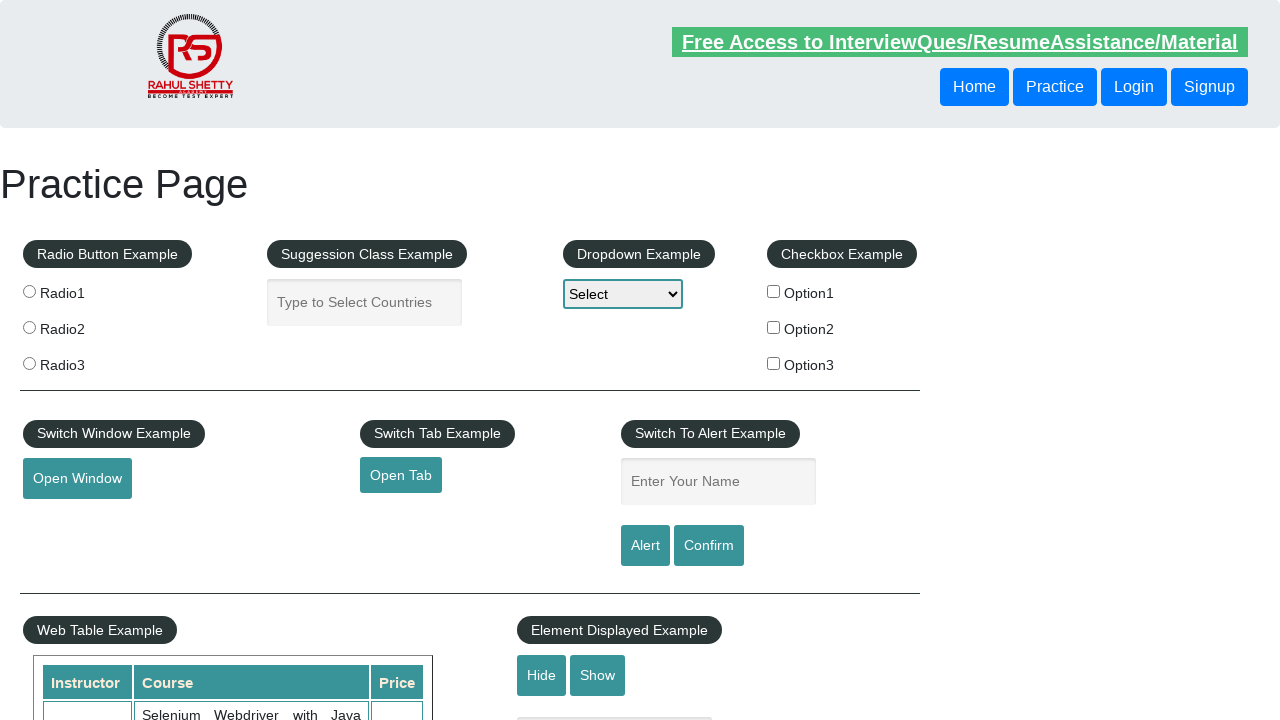

Filled name field with 'Rahul' again on #name
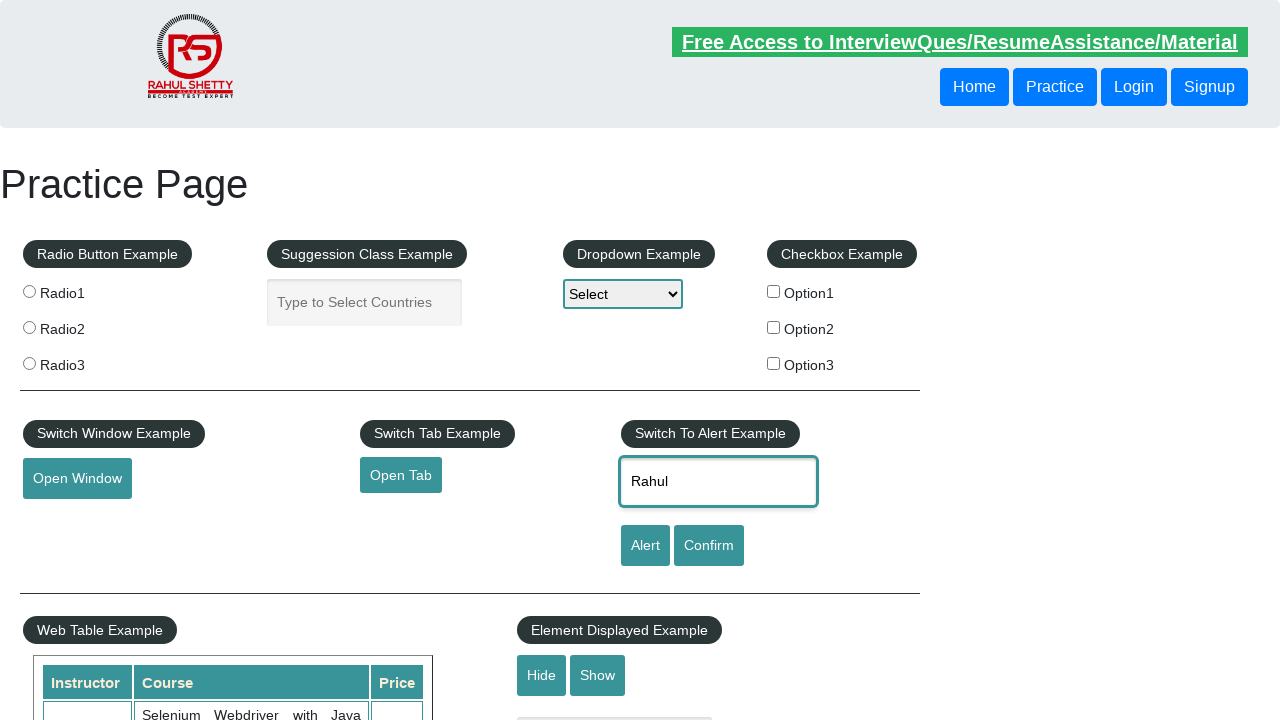

Clicked confirm button to trigger confirmation dialog at (709, 546) on #confirmbtn
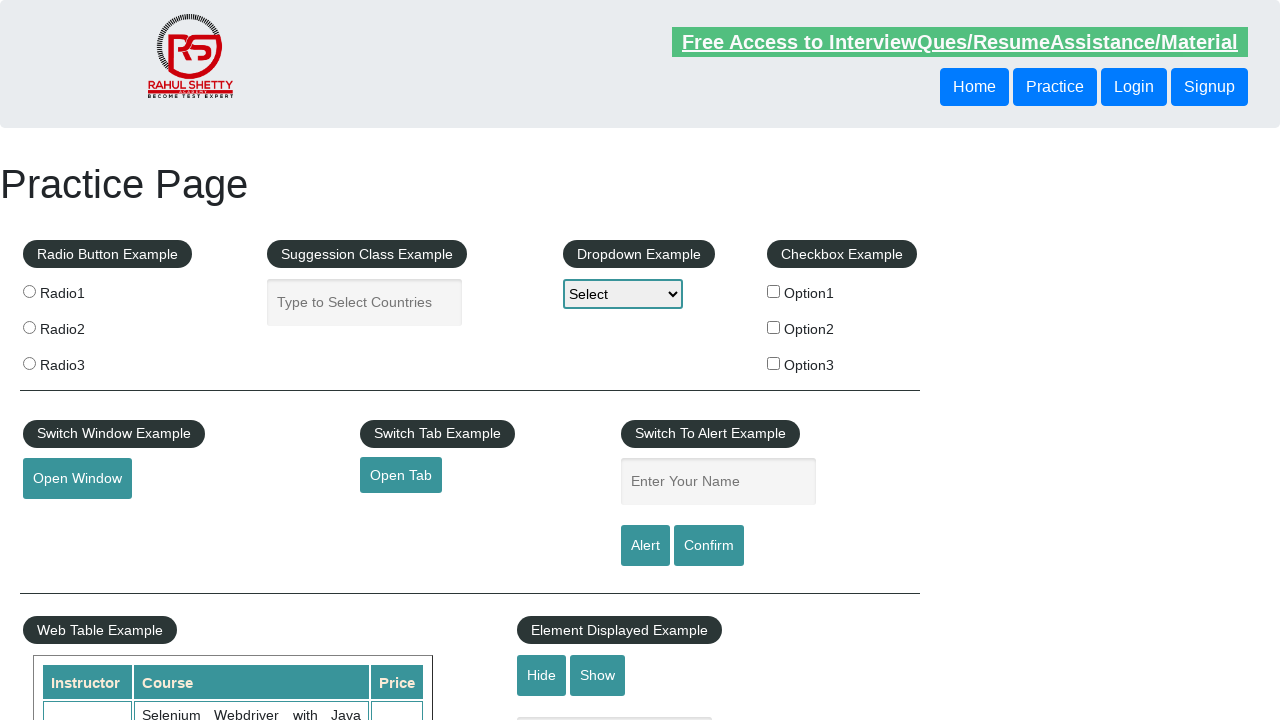

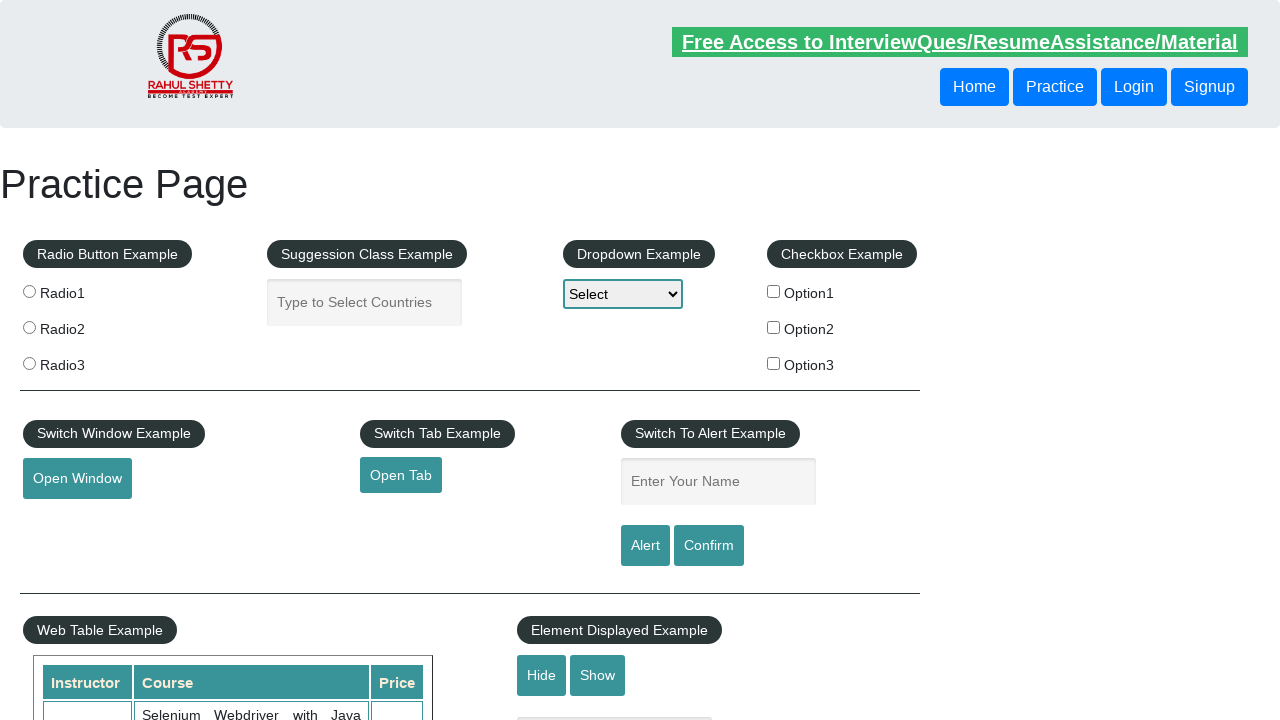